Tests dynamic content page by refreshing the page multiple times to verify content changes

Starting URL: https://the-internet.herokuapp.com/dynamic_content

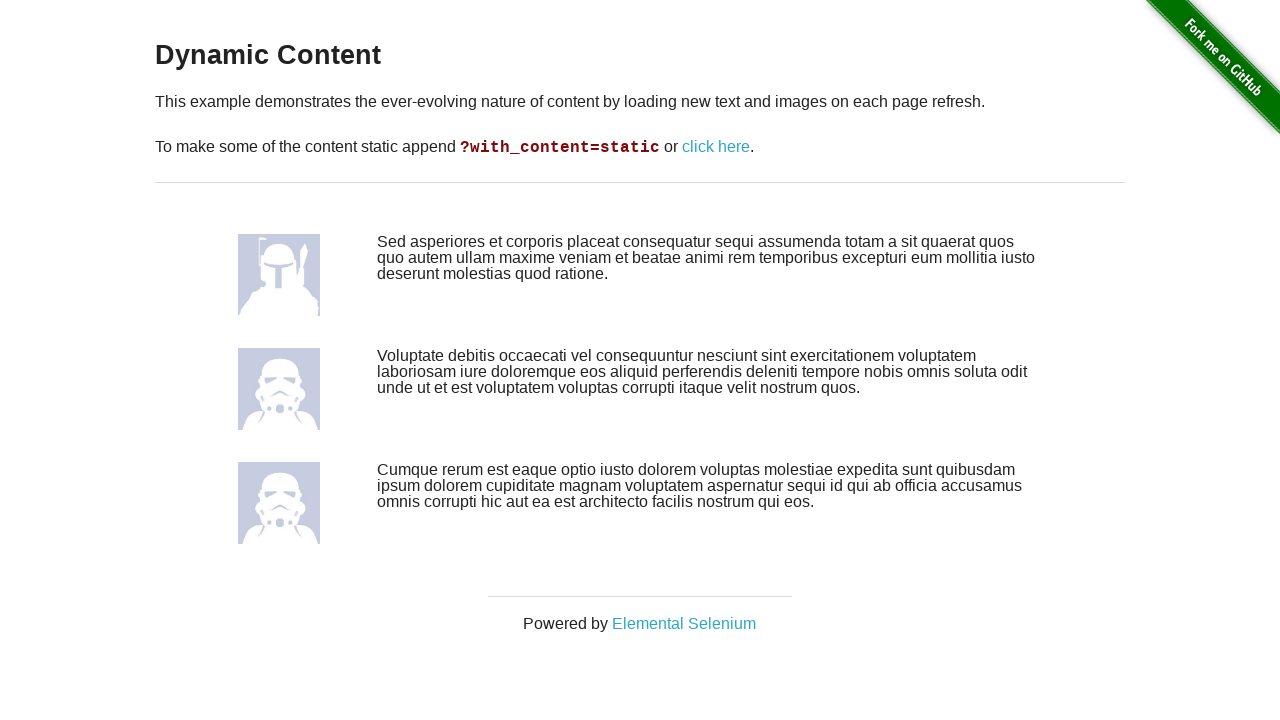

Reloaded the dynamic content page to trigger content change
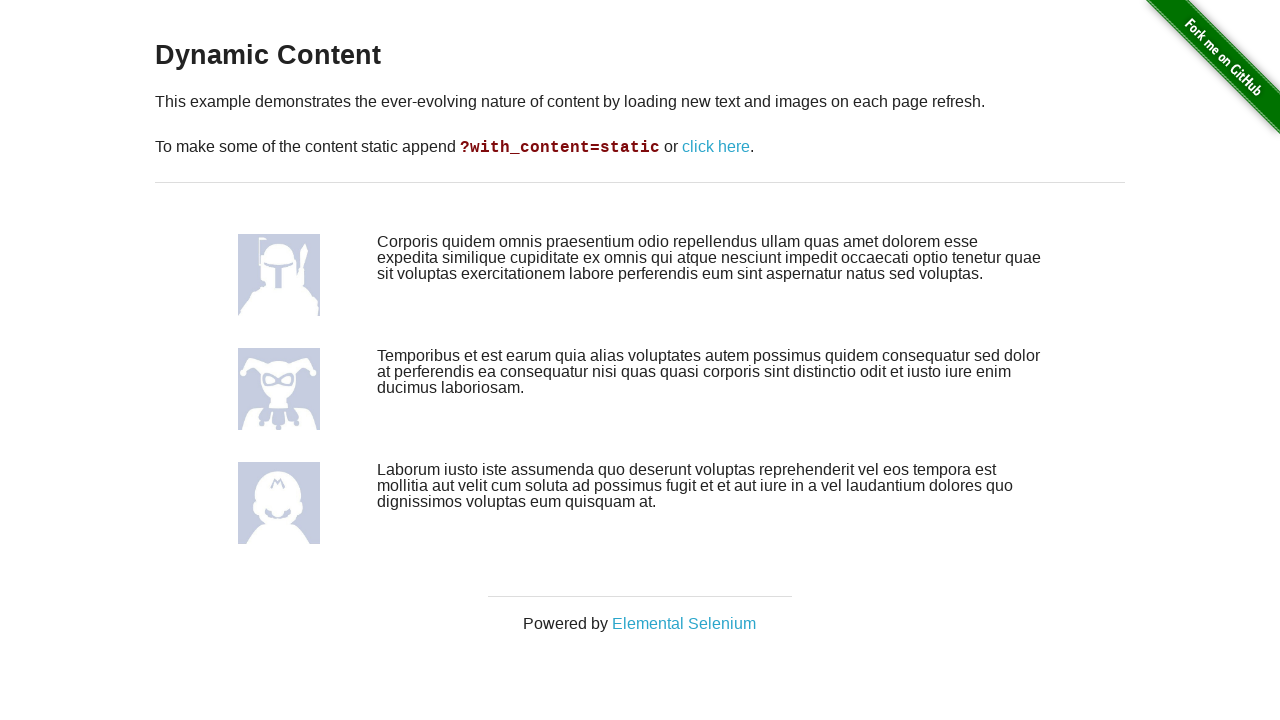

Waited for page to fully load after first refresh
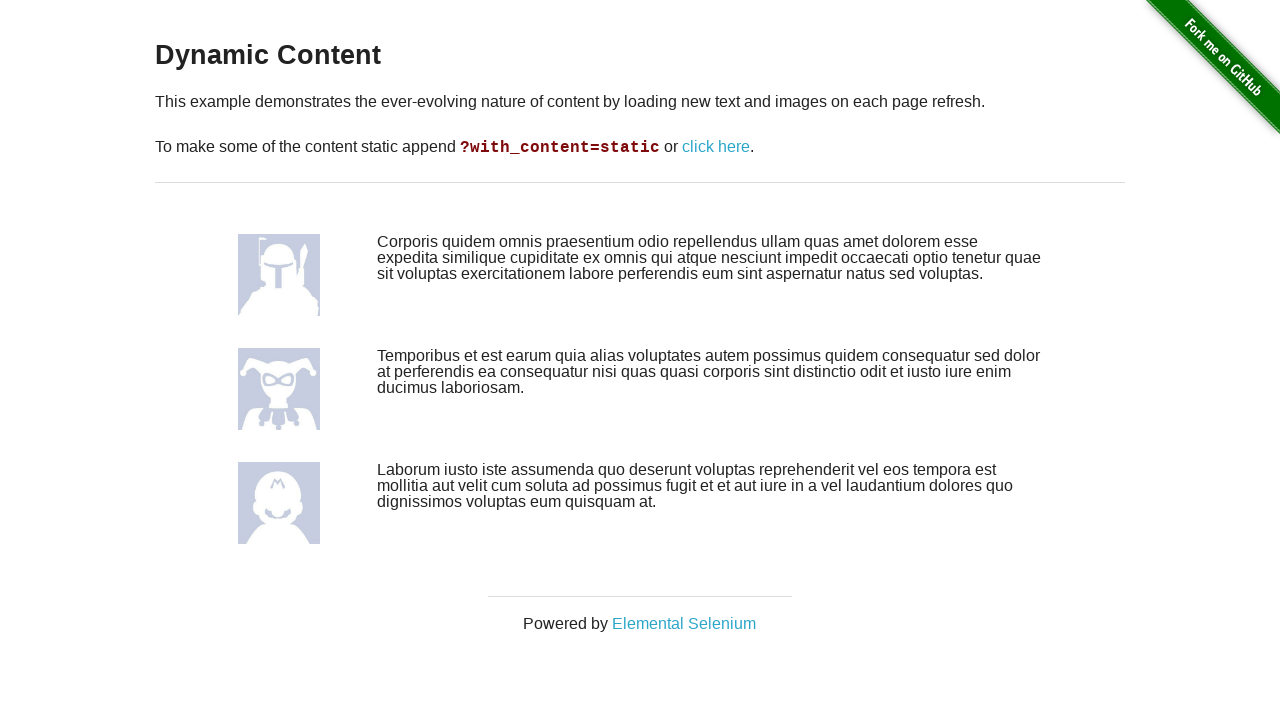

Reloaded the page again to see another content change
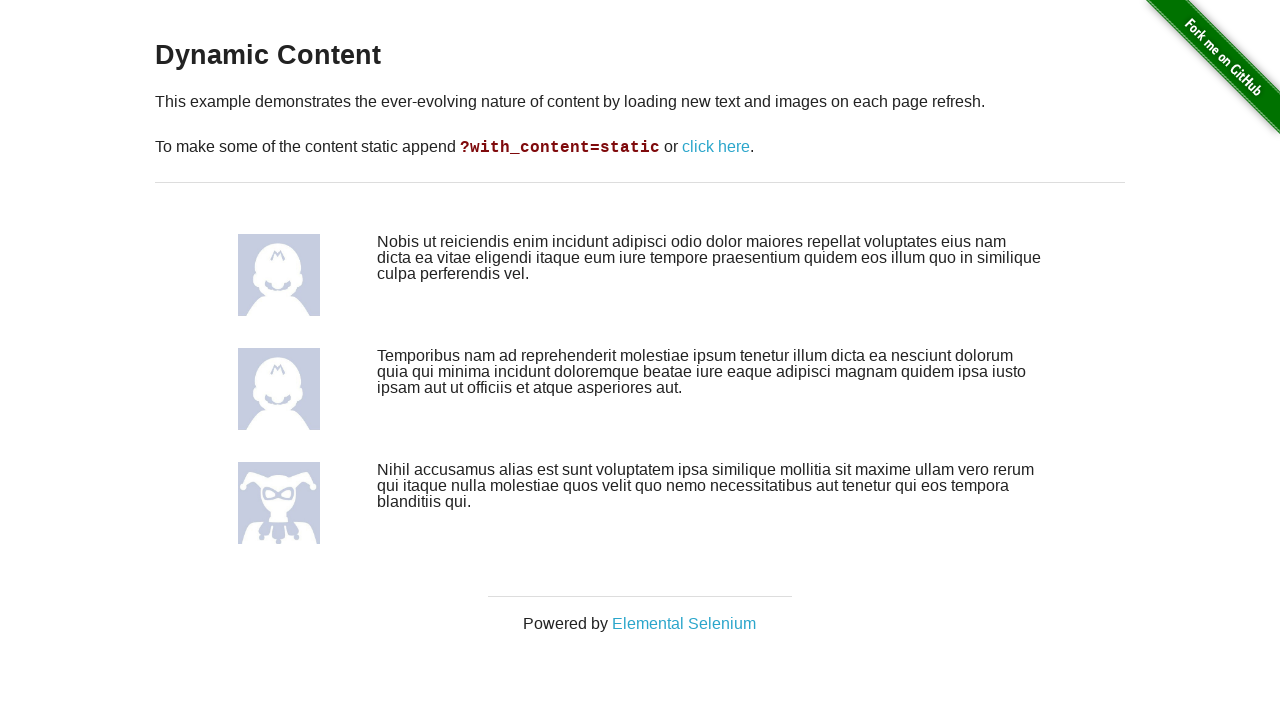

Waited for page to fully load after second refresh
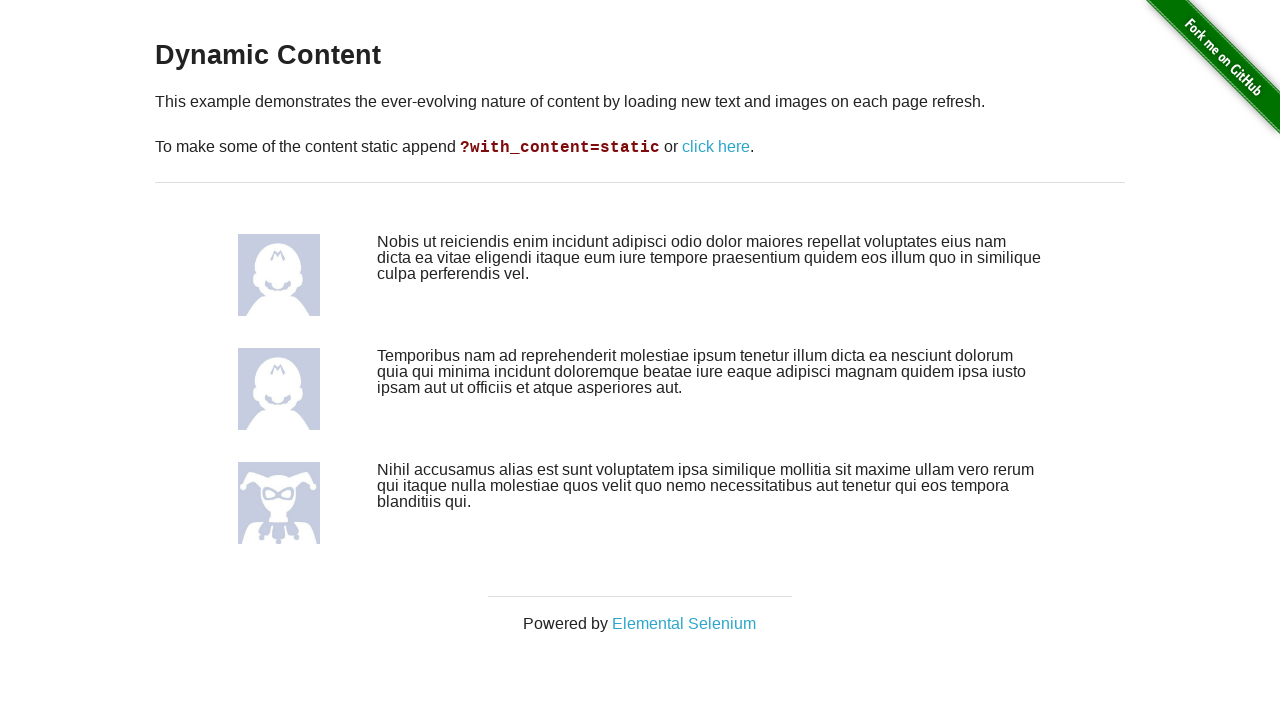

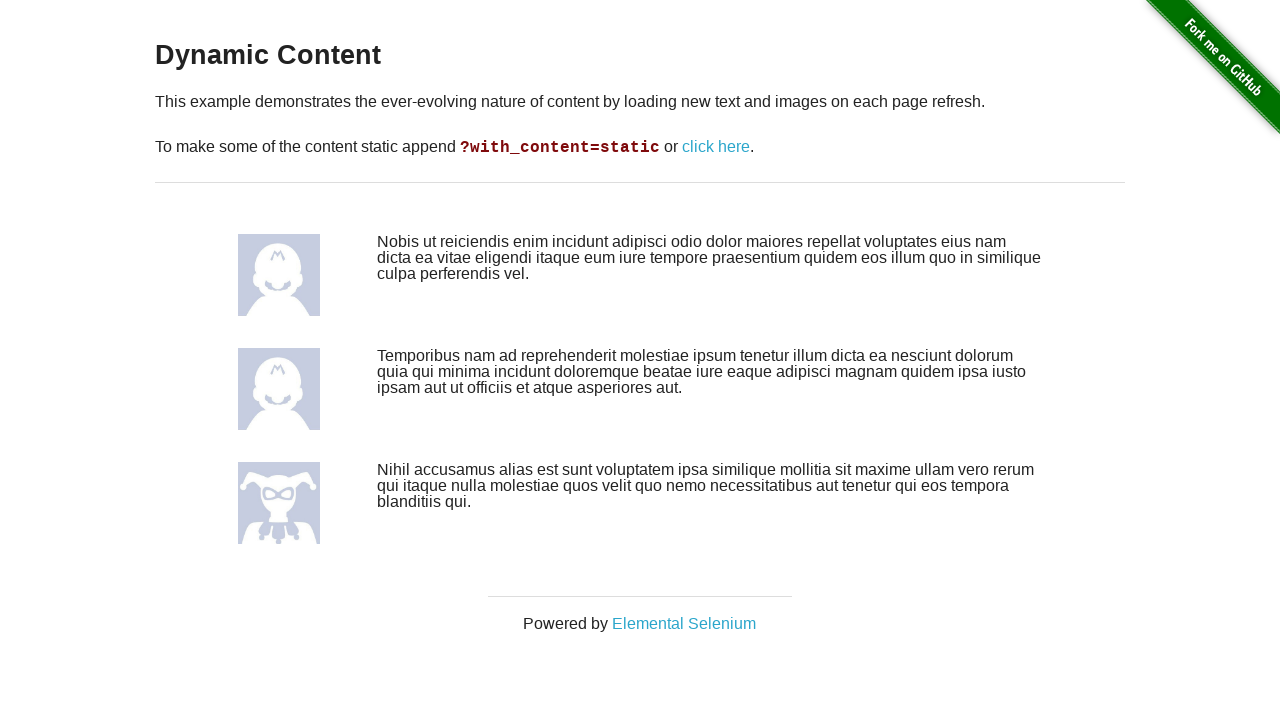